Tests the search functionality on testotomasyonu.com by searching for "phone" and verifying the search results are displayed

Starting URL: https://www.testotomasyonu.com

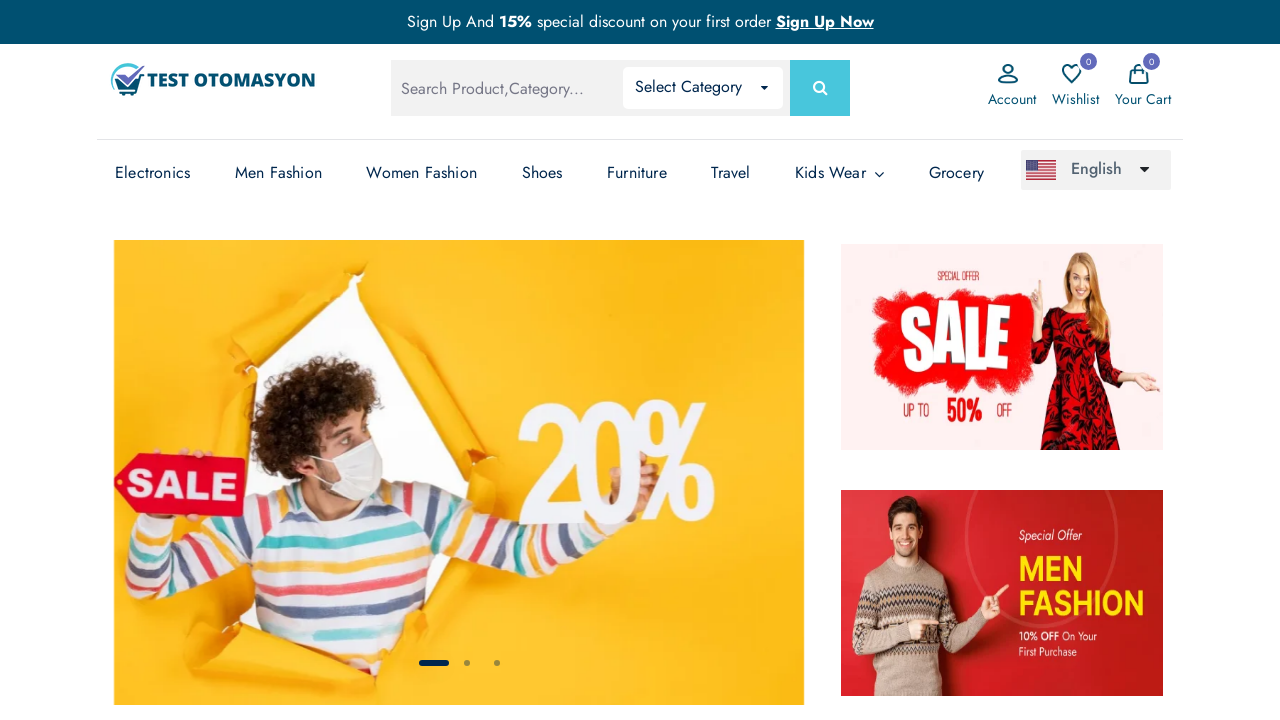

Filled search box with 'phone' on #global-search
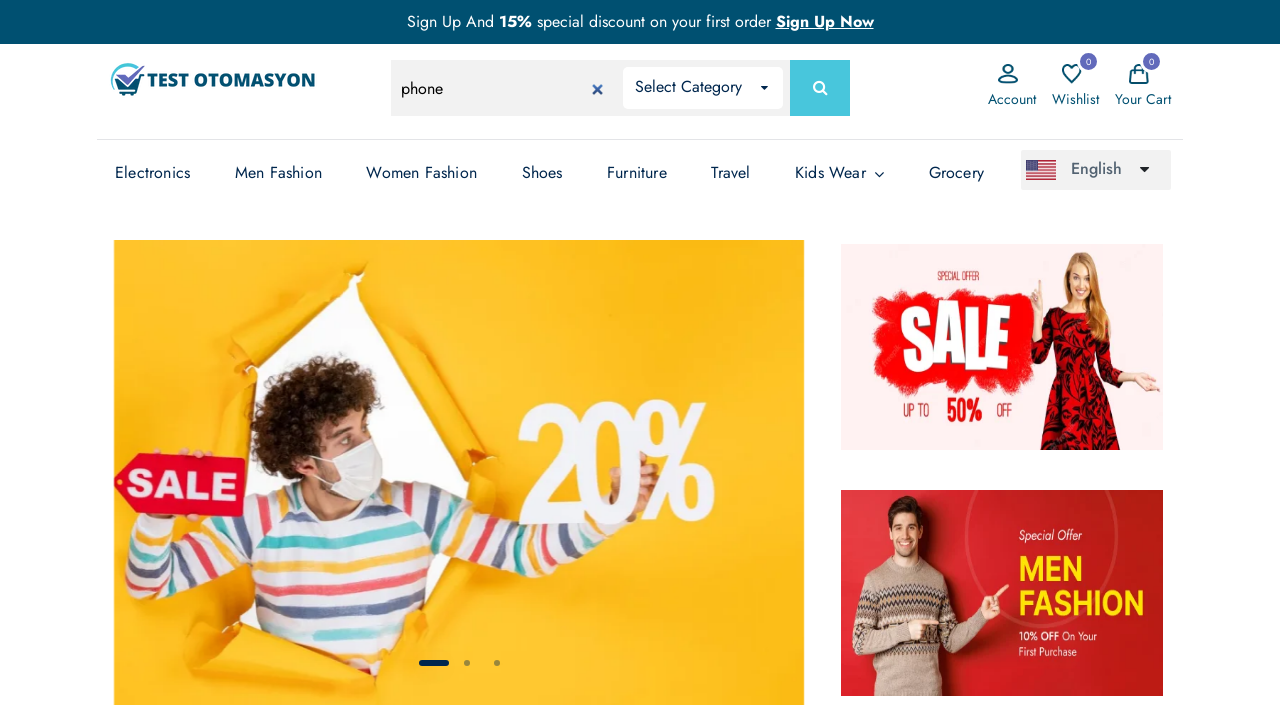

Pressed Enter to submit search
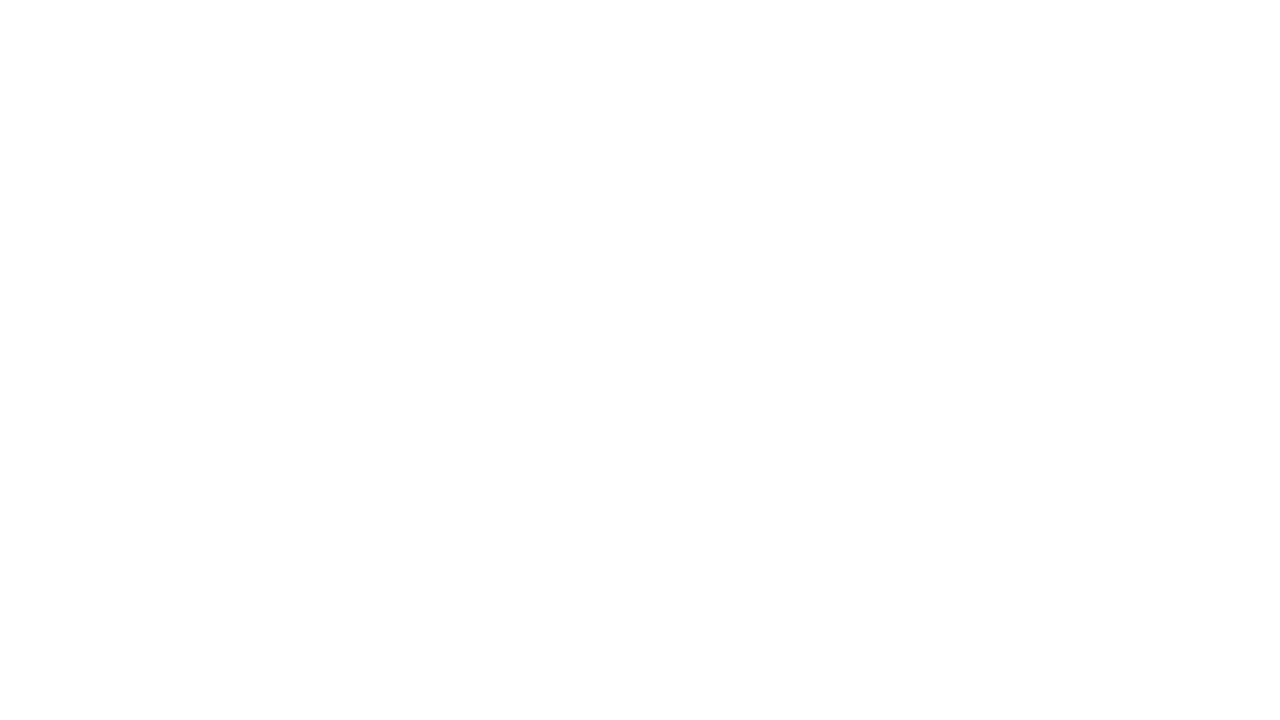

Search results loaded
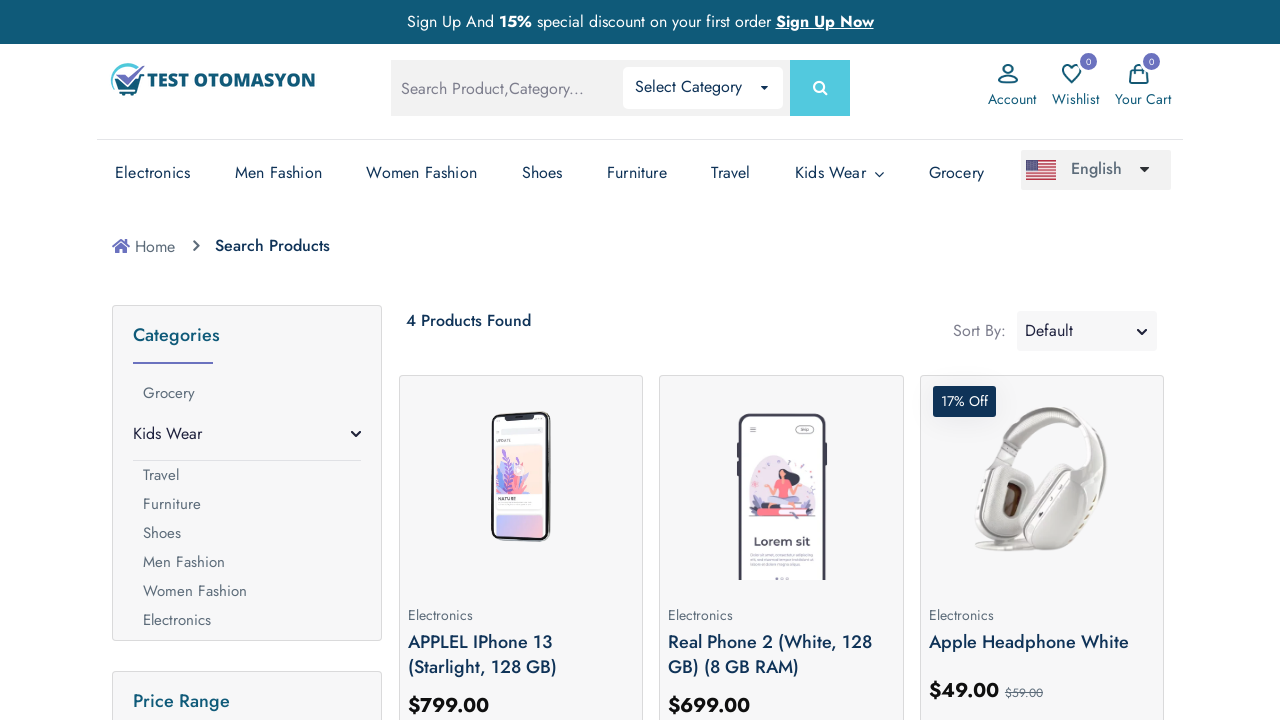

Retrieved search results text: 4 Products Found
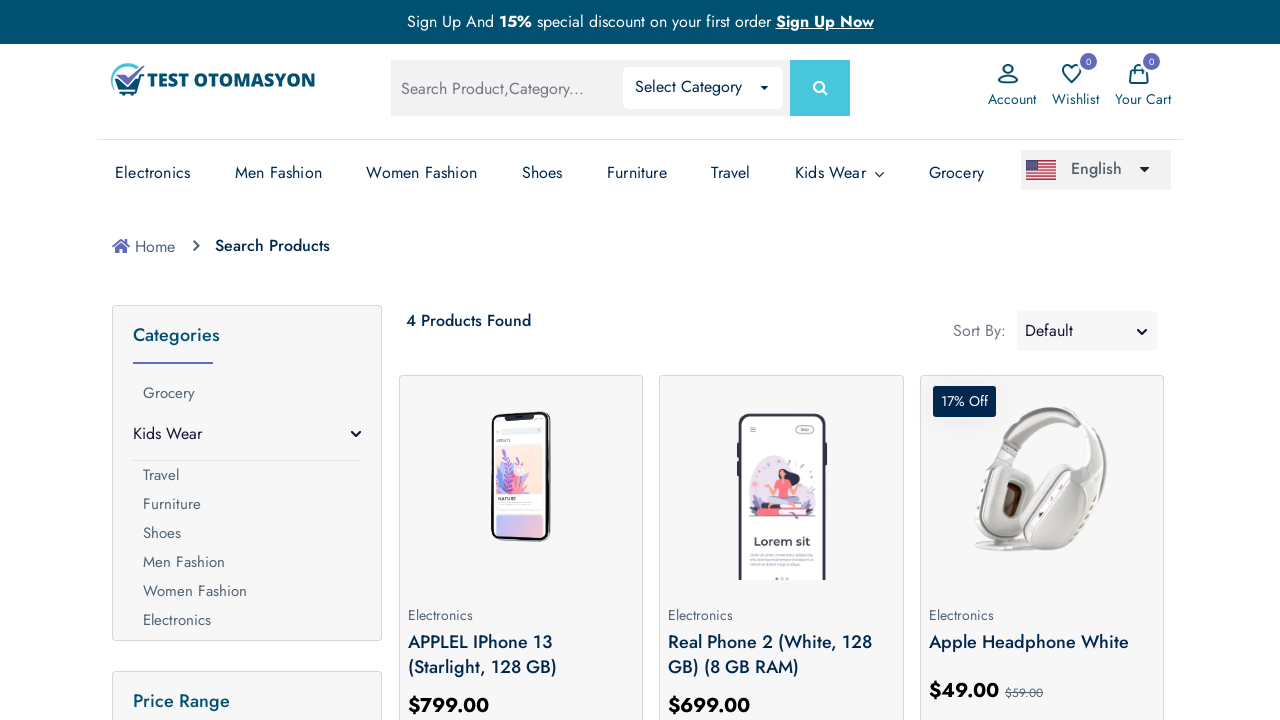

Printed search results to console
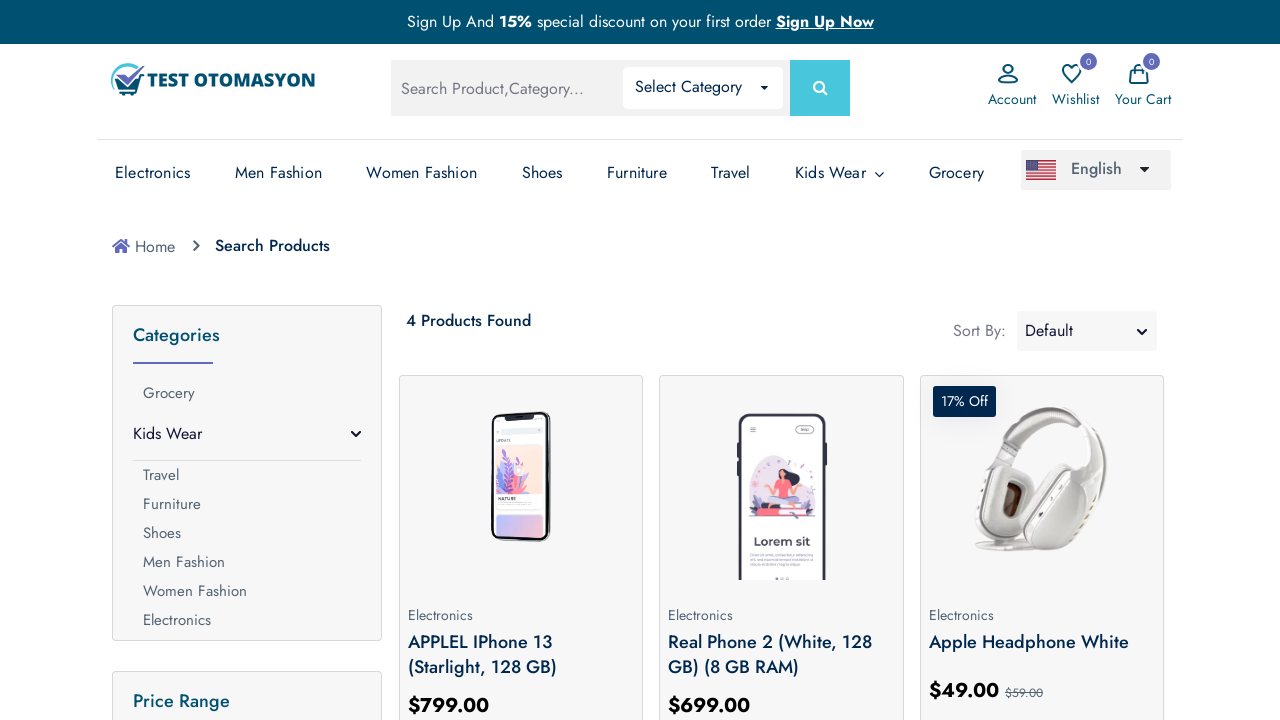

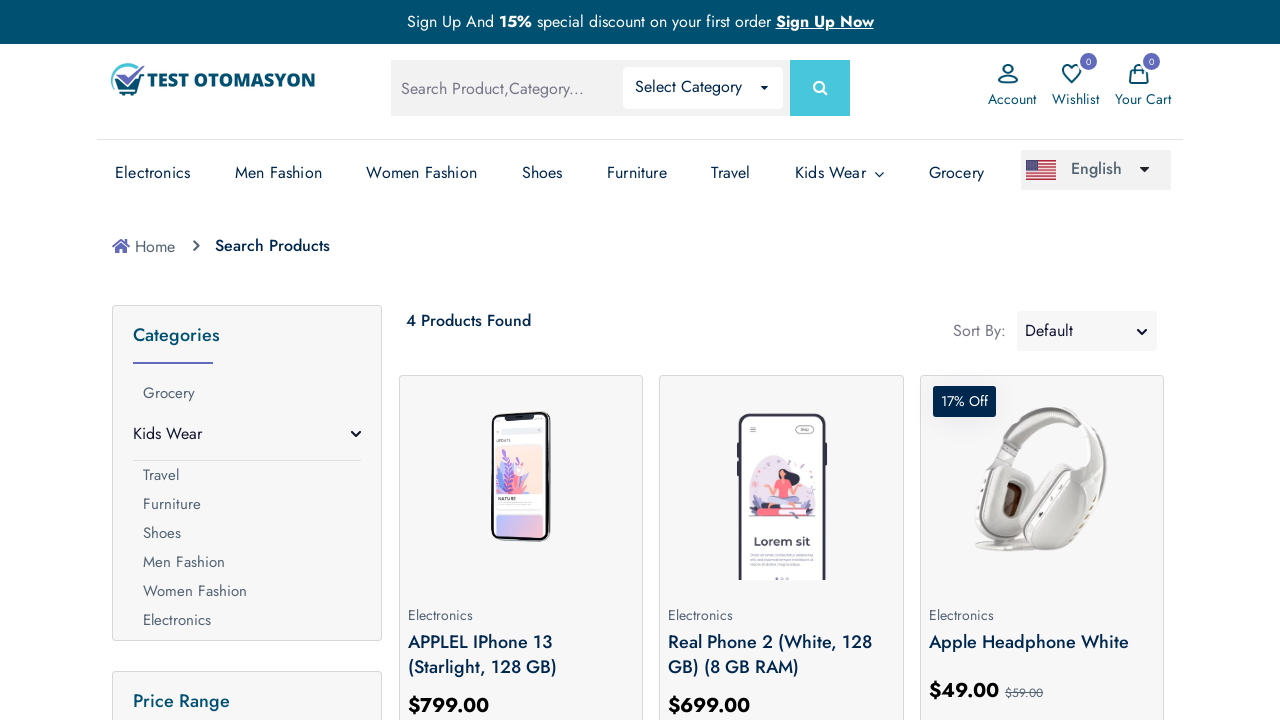